Navigates to the Paytm flights booking page and waits for the page to load. The original script appears incomplete with only navigation implemented.

Starting URL: https://paytm.com/flights

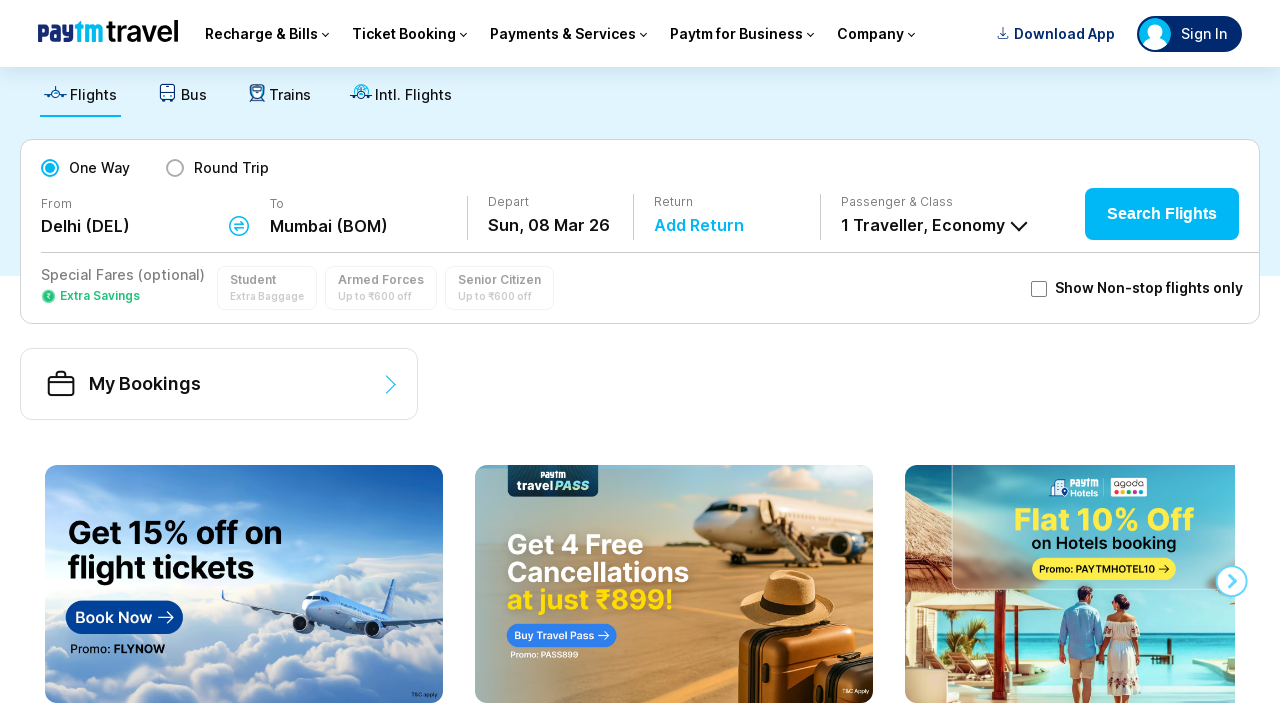

Waited for Paytm flights page to load (DOM content loaded)
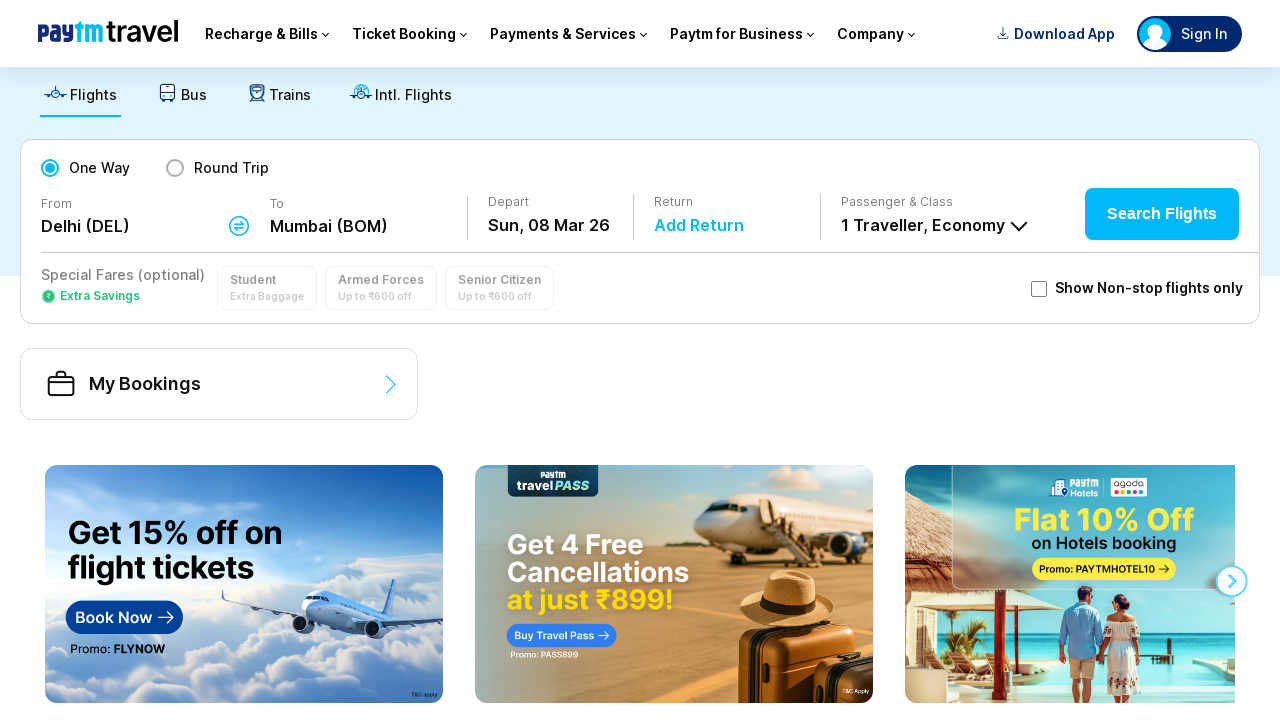

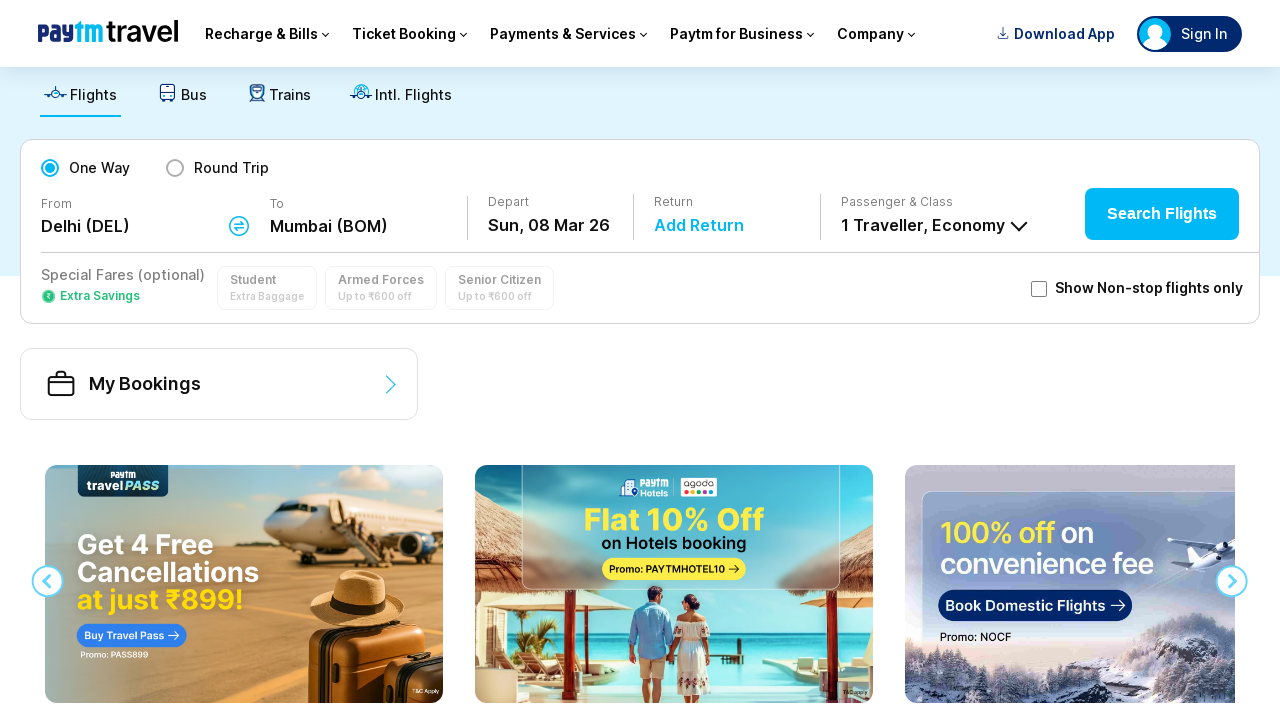